Tests hover/mouse-over functionality by navigating to a test page and hovering over a blog menu element to reveal dropdown options

Starting URL: https://omayo.blogspot.com/2013/05/page-one.html

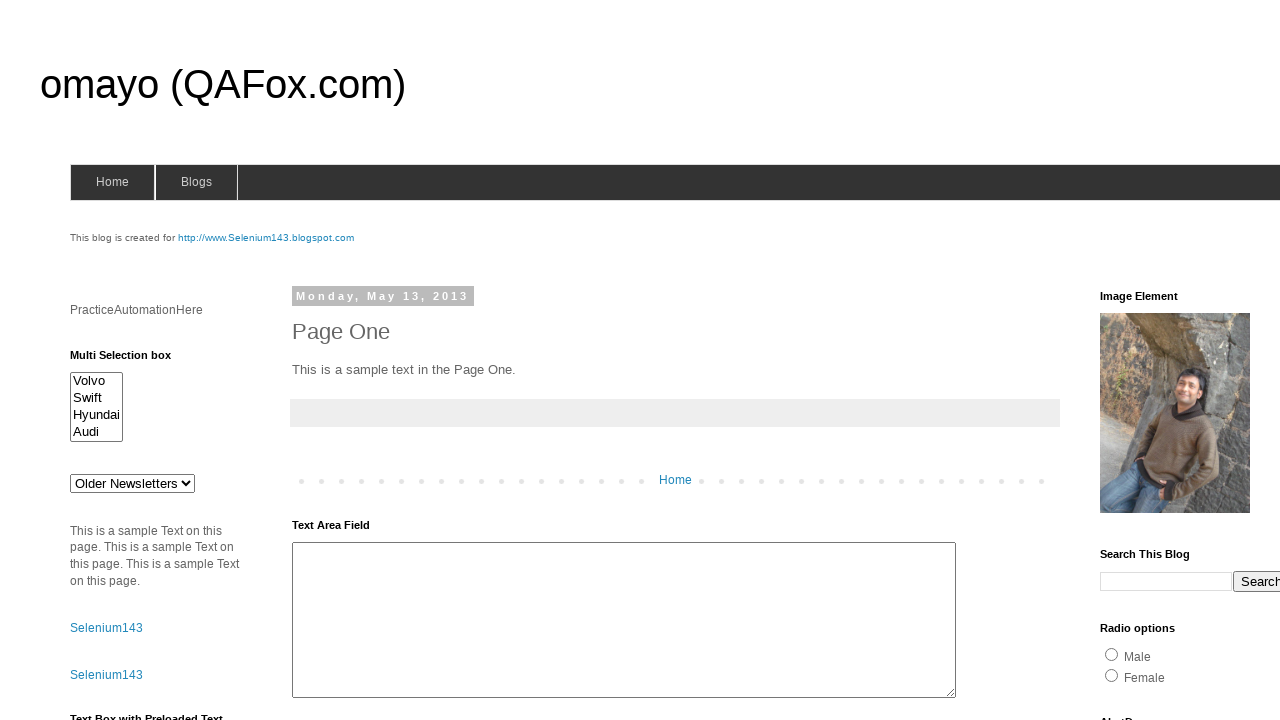

Set viewport size to 1920x1080
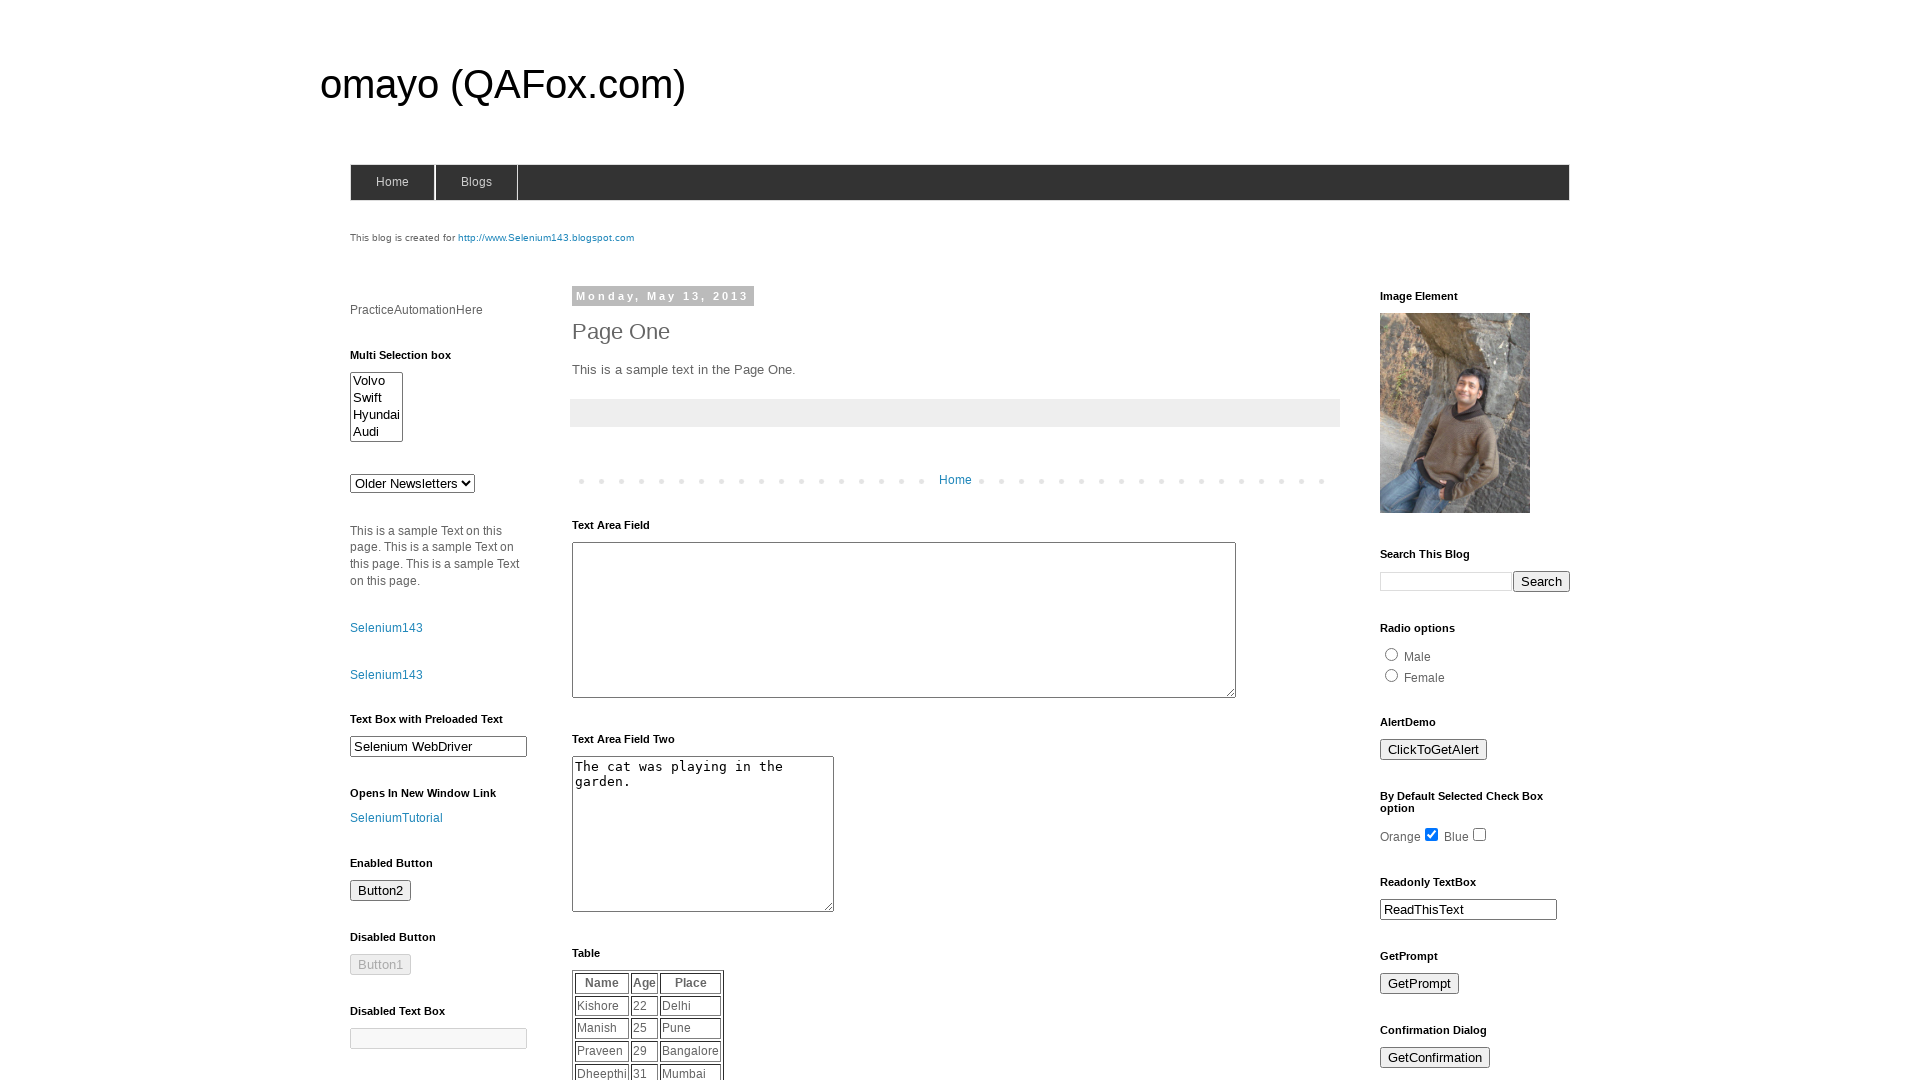

Navigated to test page
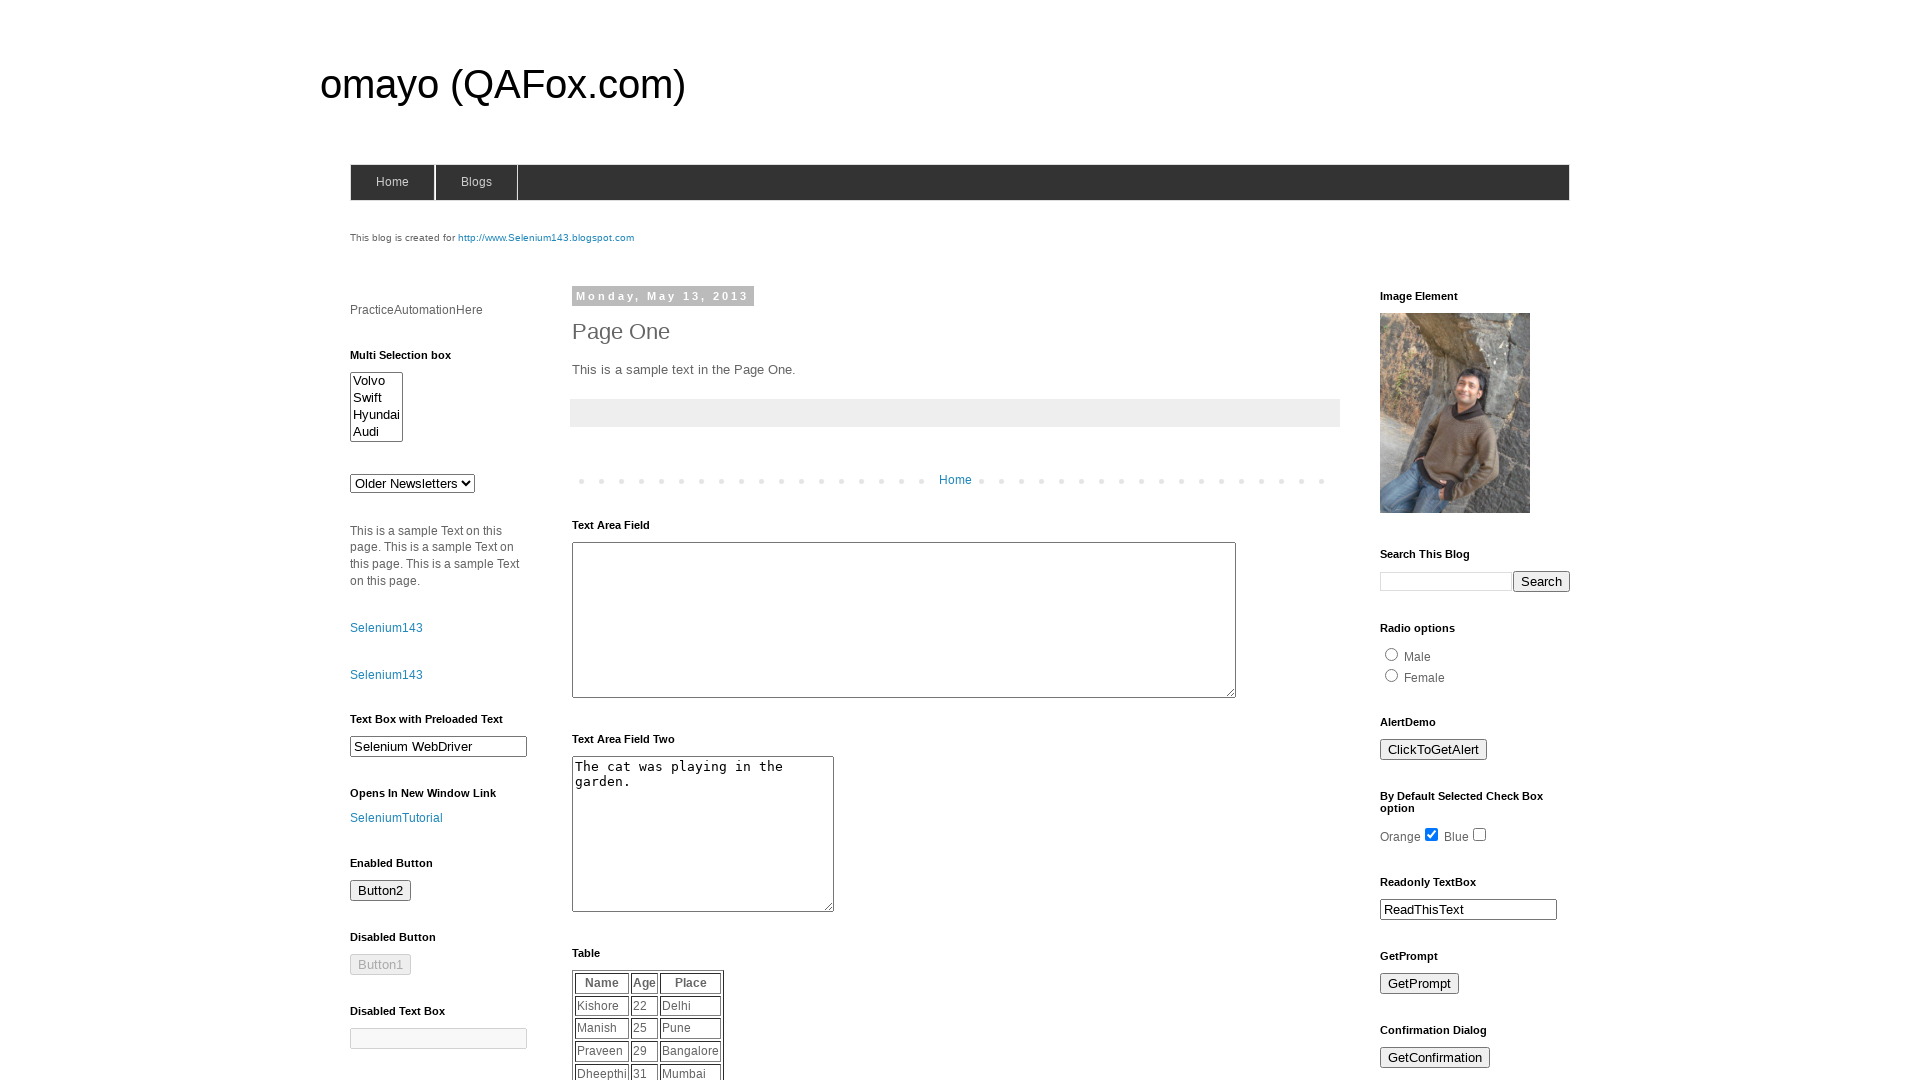

Hovered over blogs menu element at (476, 182) on #blogsmenu
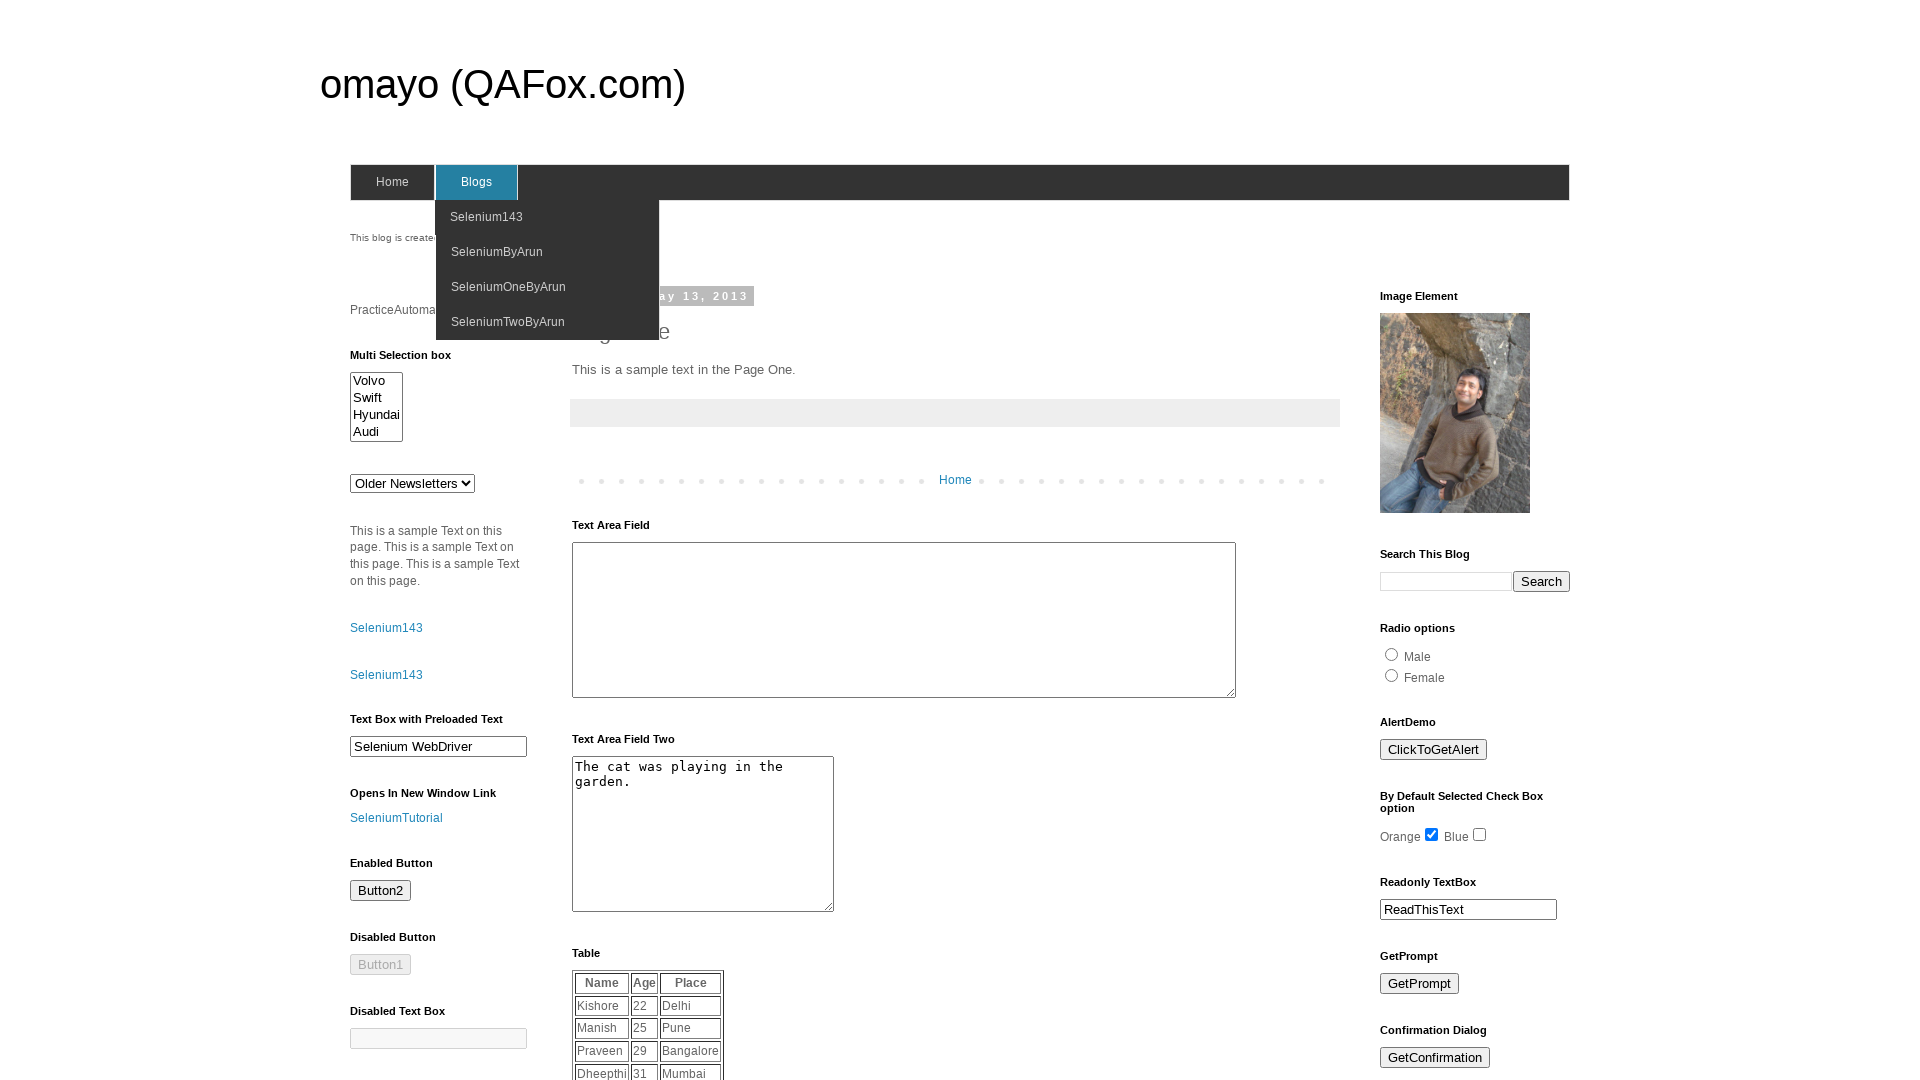

Waited 500ms for hover effect to display
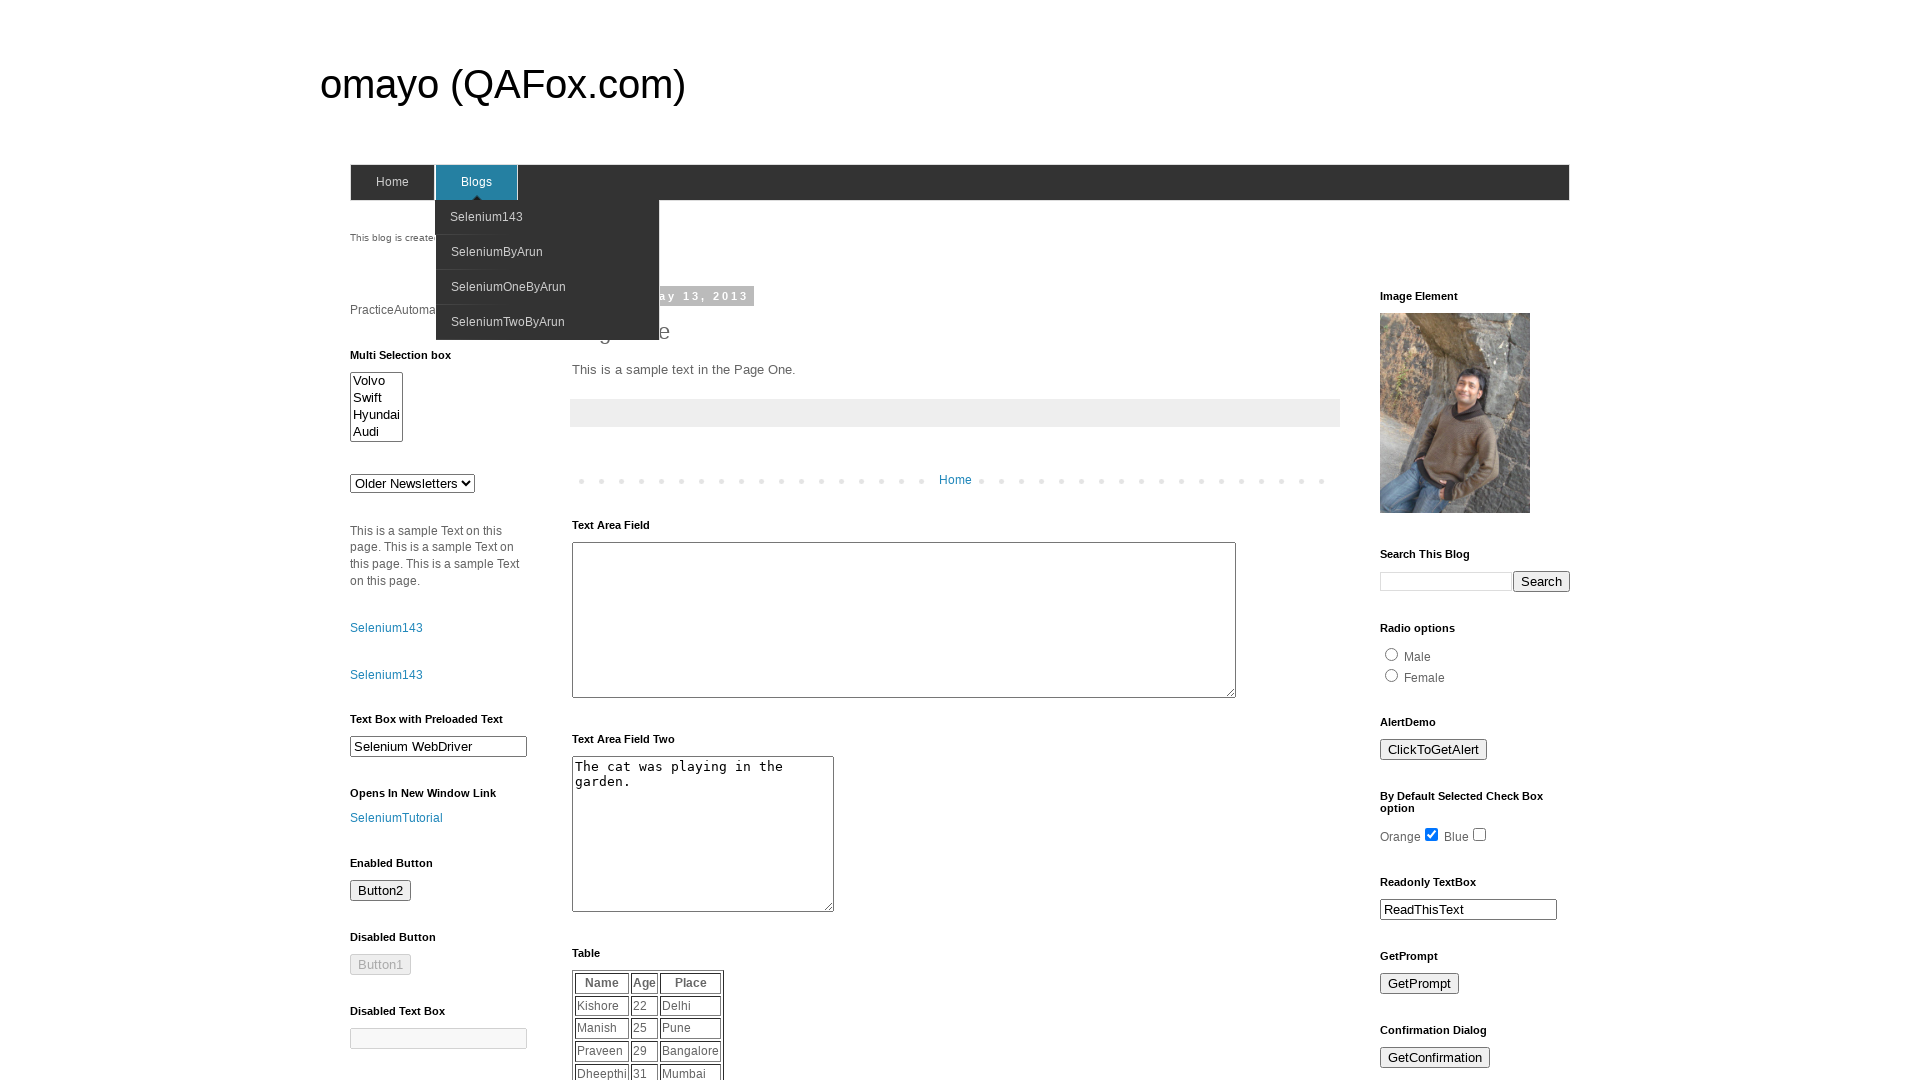

Verified Selenium143 link is visible in dropdown
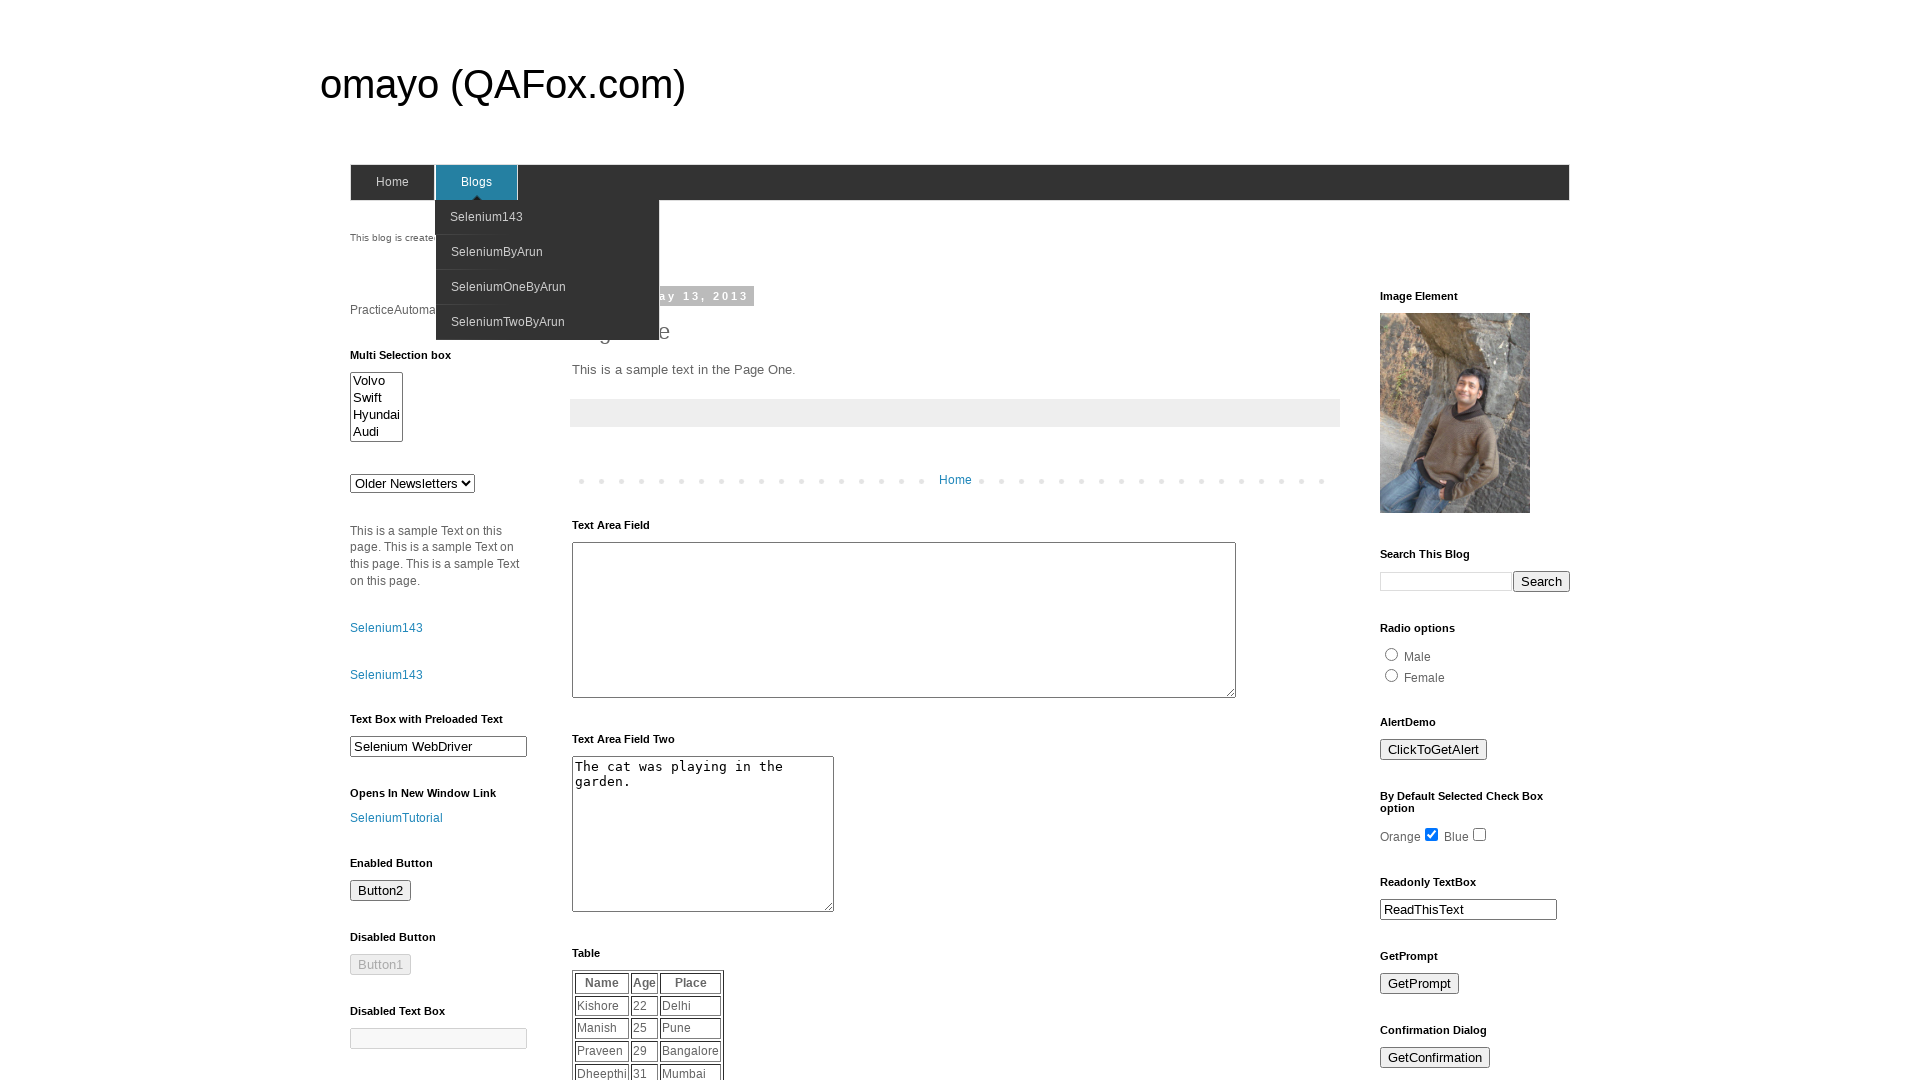

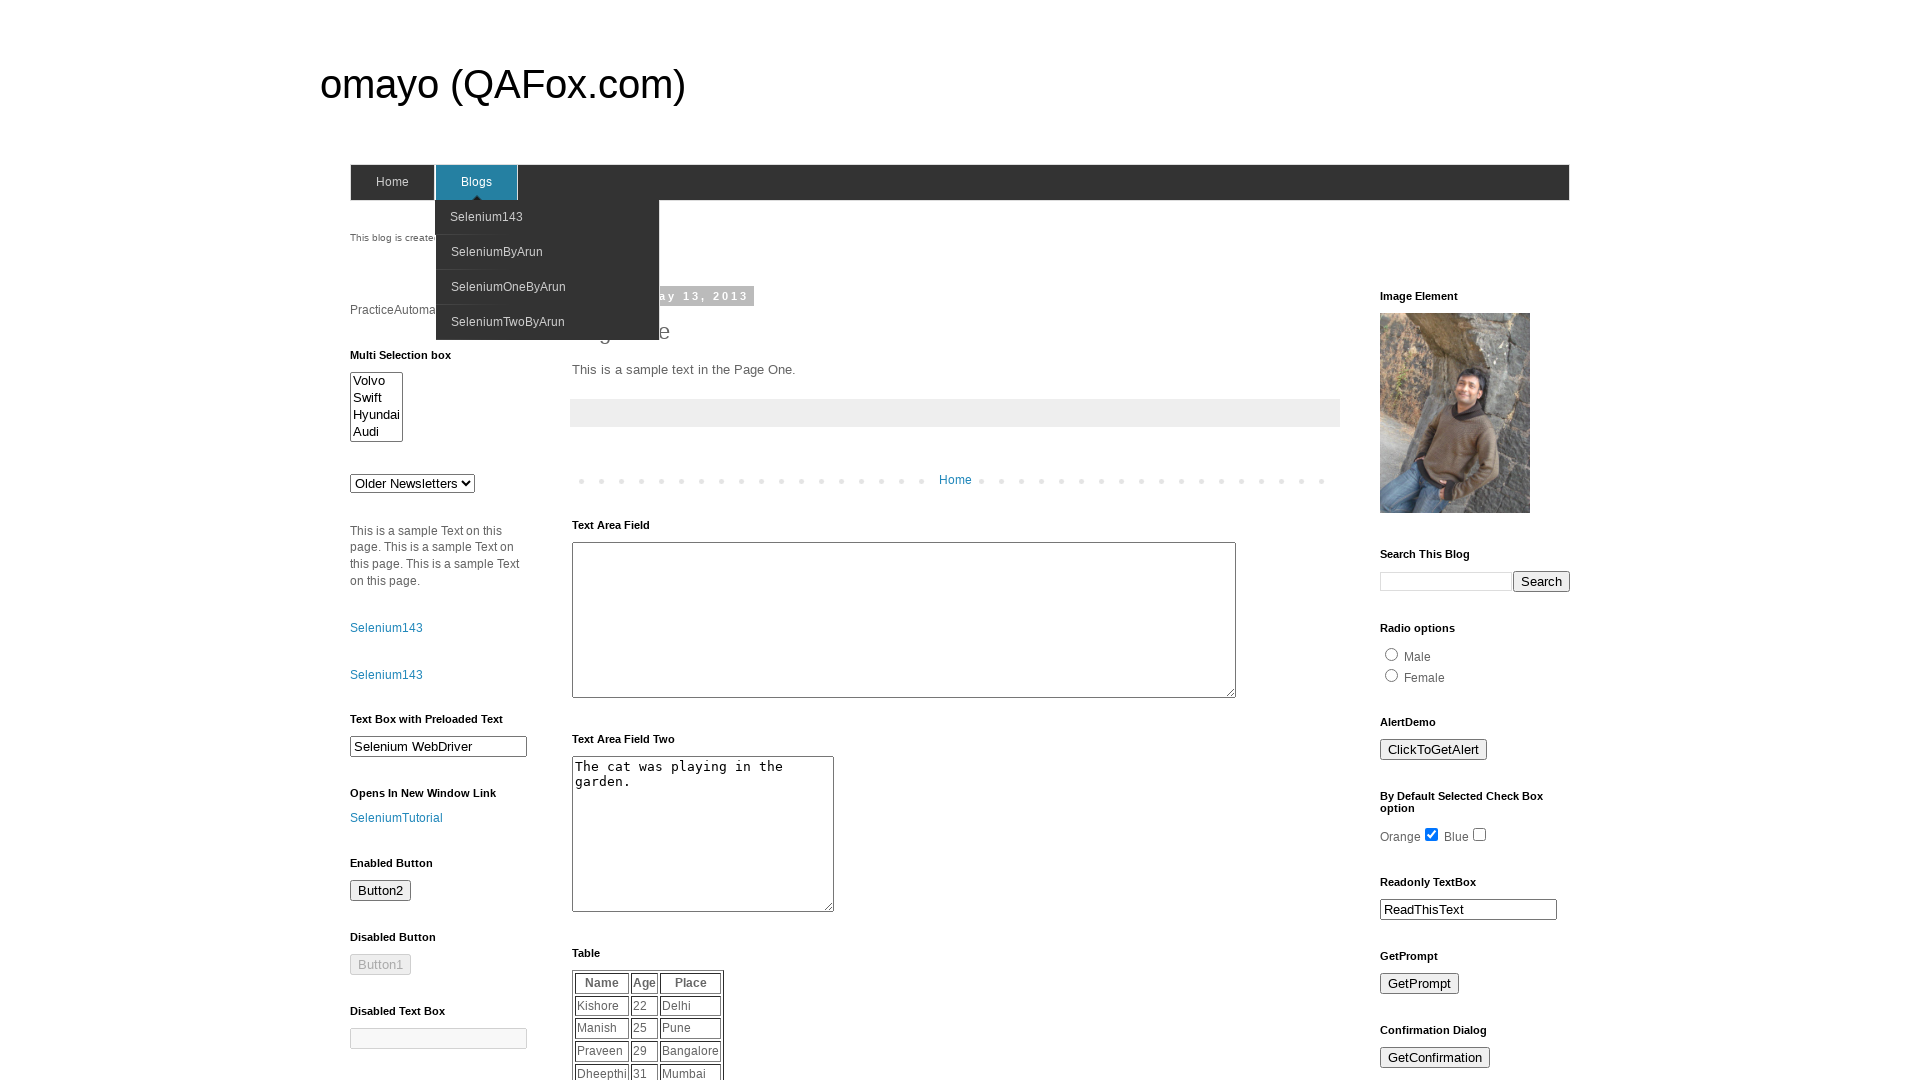